Tests that other controls are hidden when editing a todo item

Starting URL: https://demo.playwright.dev/todomvc

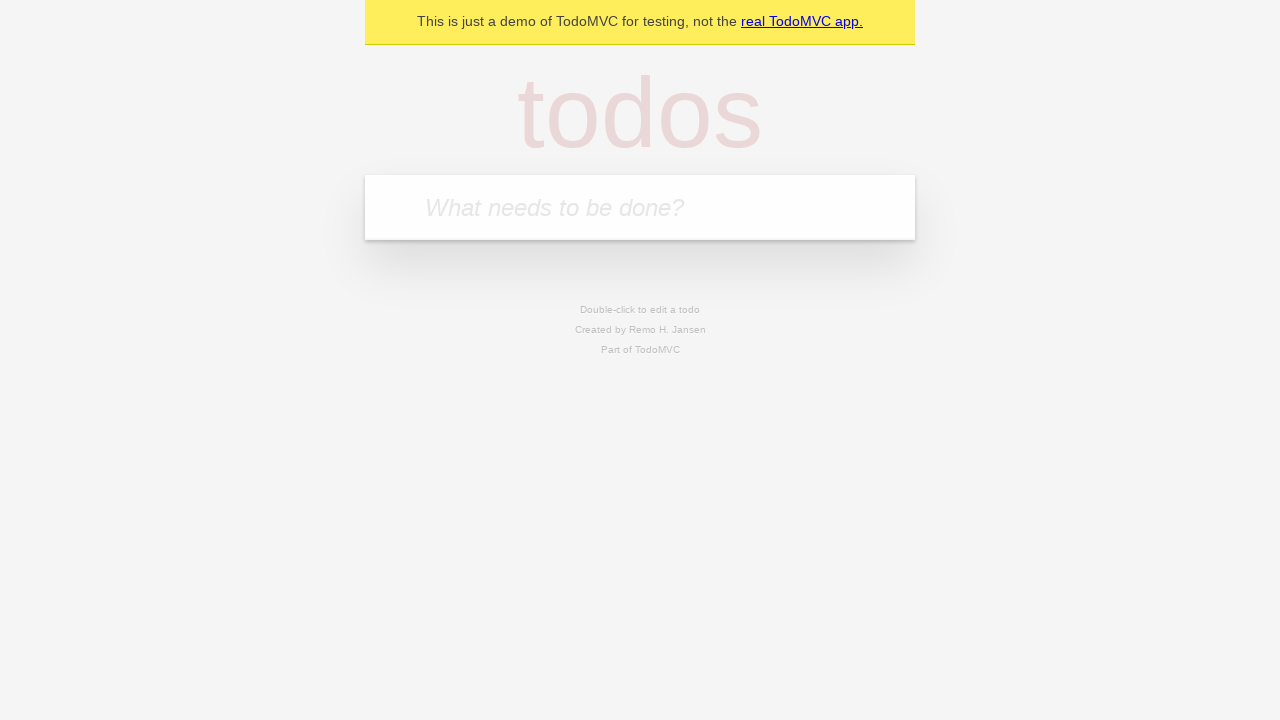

Filled todo input with 'buy some cheese' on internal:attr=[placeholder="What needs to be done?"i]
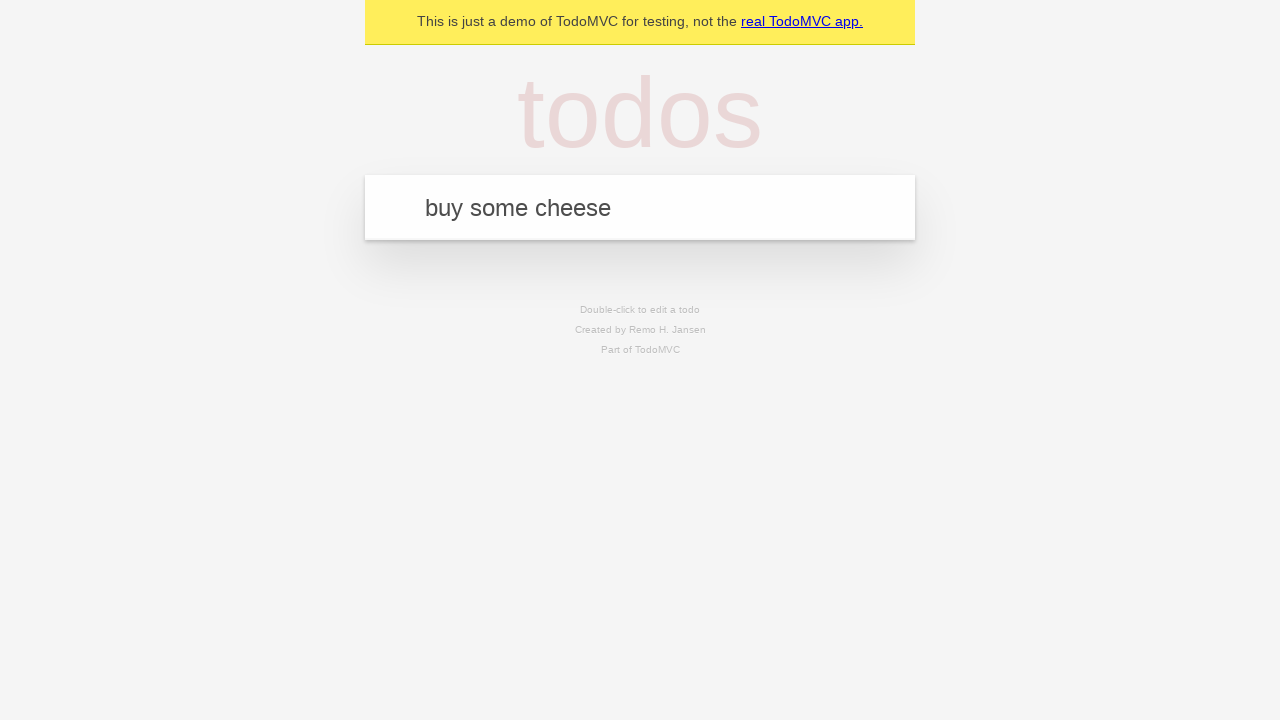

Pressed Enter to add first todo on internal:attr=[placeholder="What needs to be done?"i]
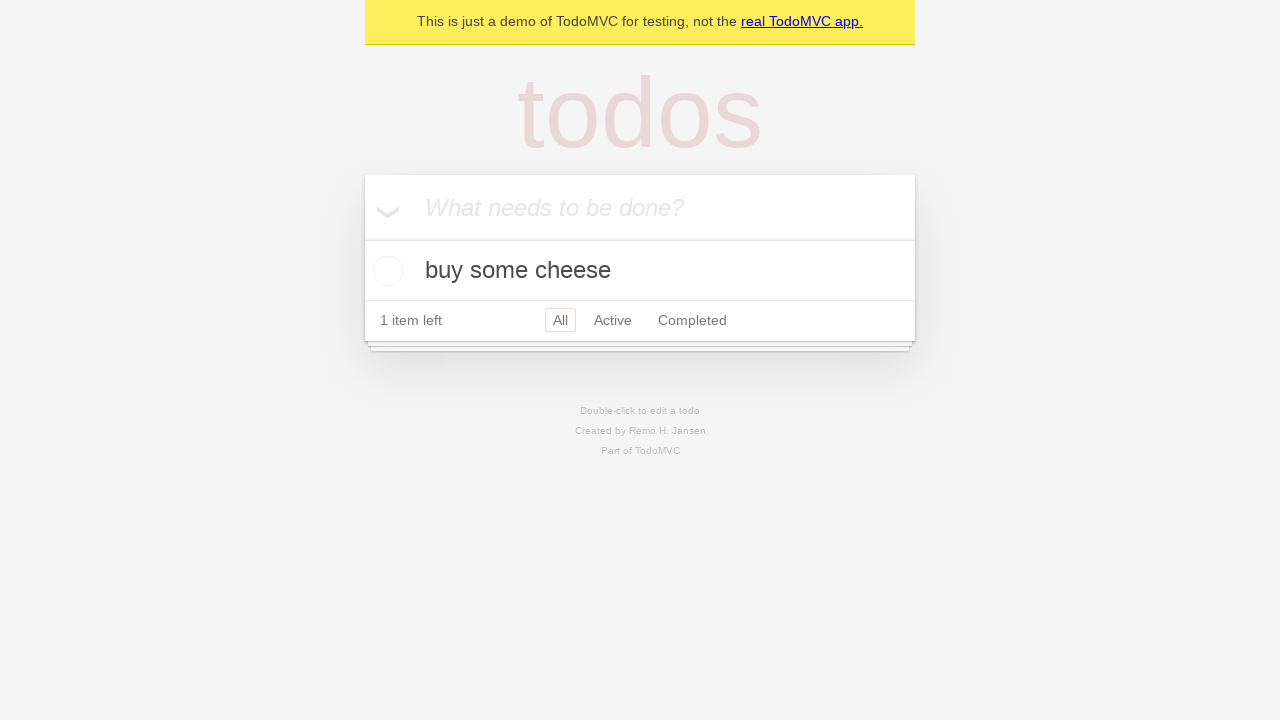

Filled todo input with 'feed the cat' on internal:attr=[placeholder="What needs to be done?"i]
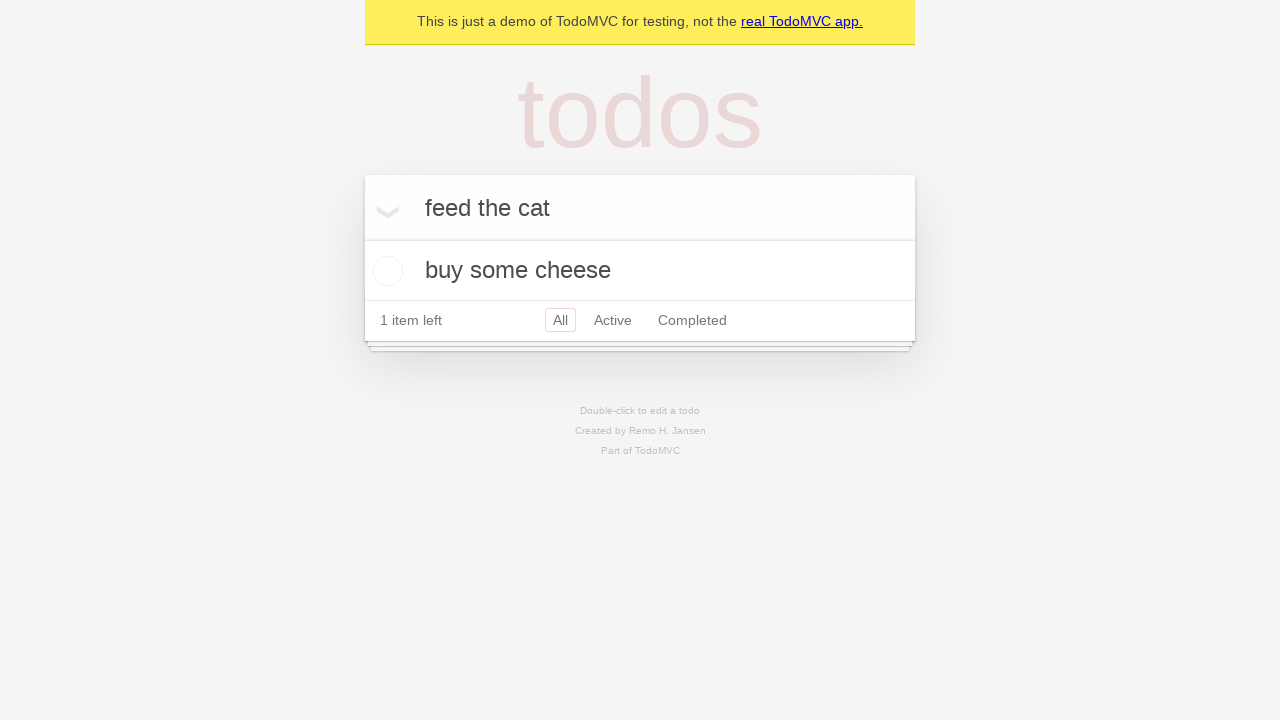

Pressed Enter to add second todo on internal:attr=[placeholder="What needs to be done?"i]
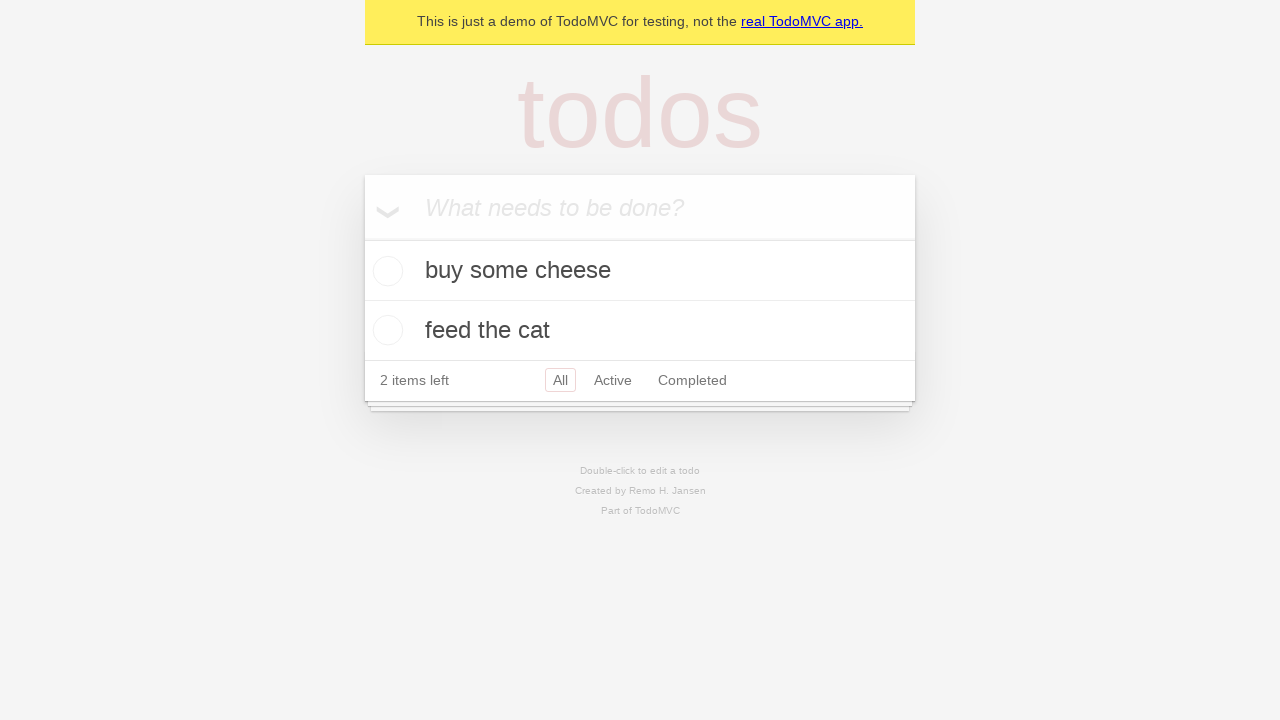

Filled todo input with 'book a doctors appointment' on internal:attr=[placeholder="What needs to be done?"i]
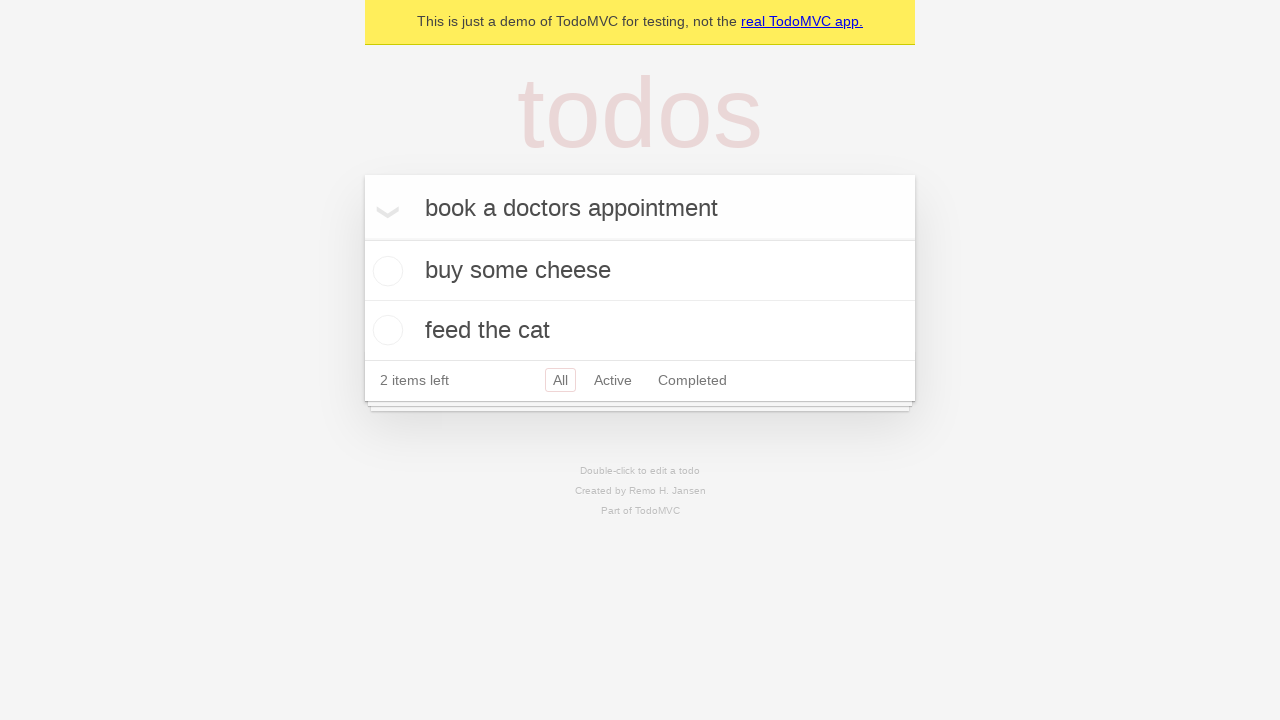

Pressed Enter to add third todo on internal:attr=[placeholder="What needs to be done?"i]
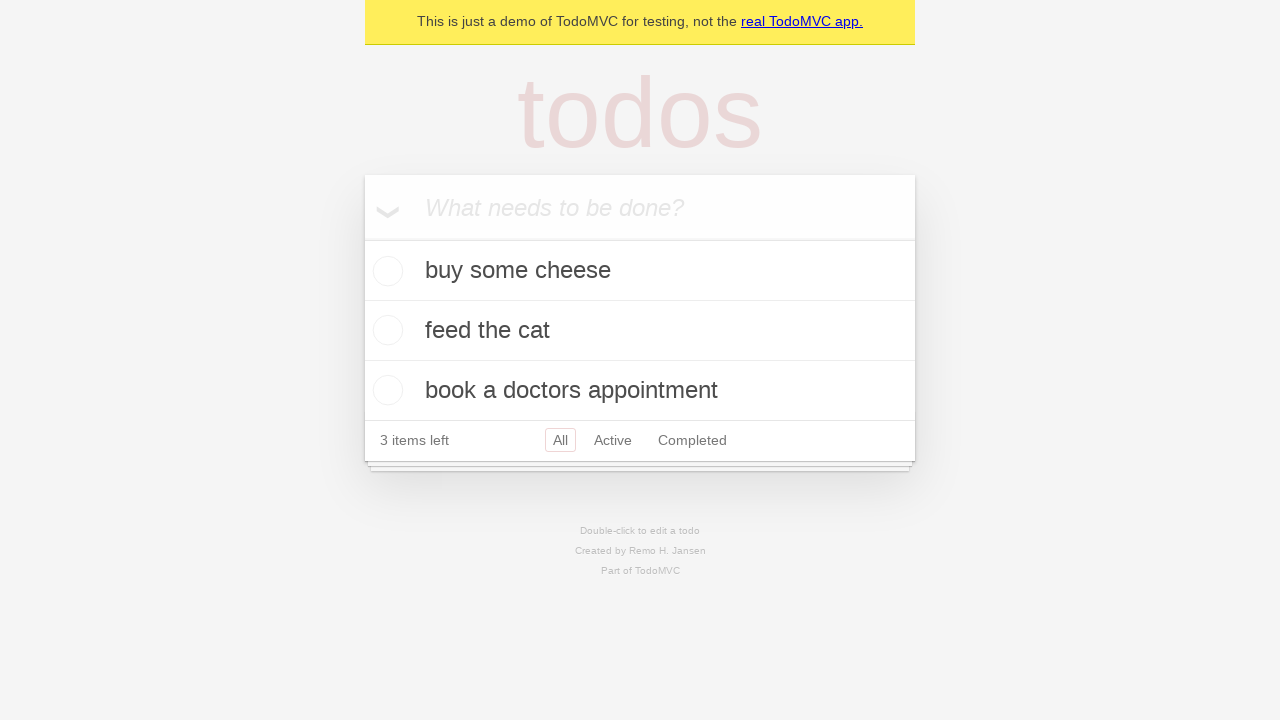

Double-clicked second todo item to enter edit mode at (640, 331) on internal:testid=[data-testid="todo-item"s] >> nth=1
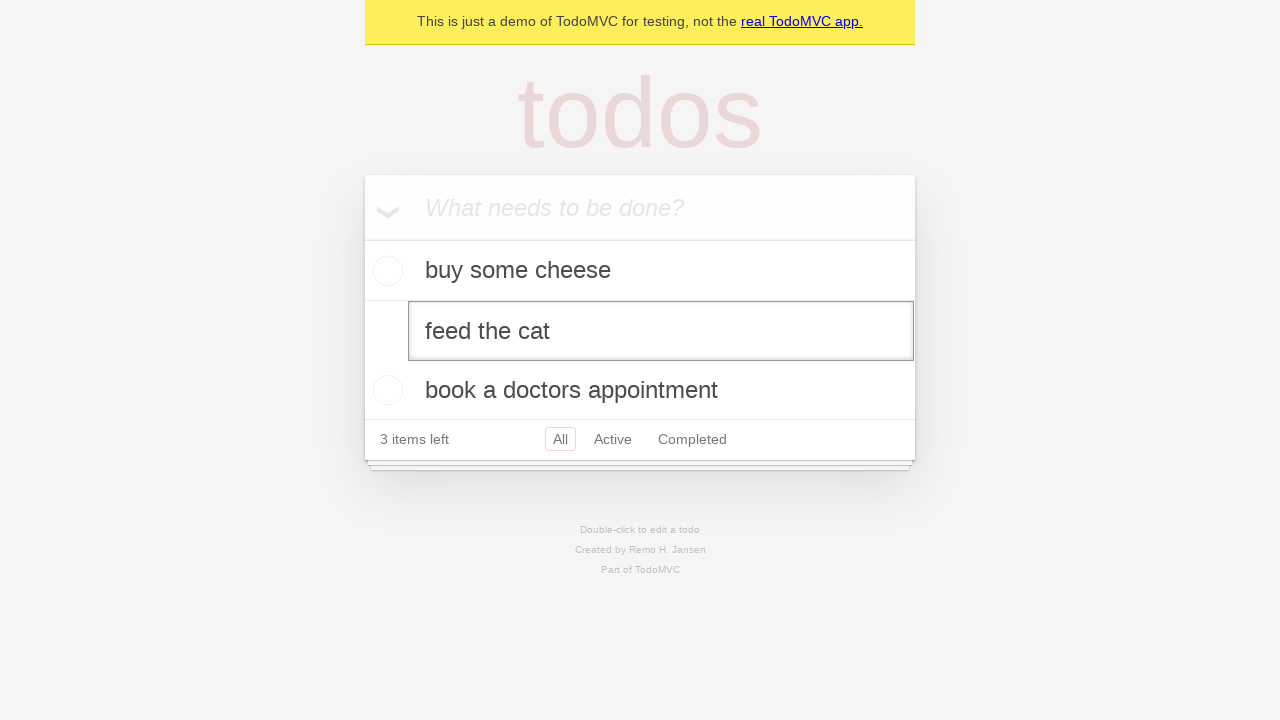

Edit input field appeared for second todo item
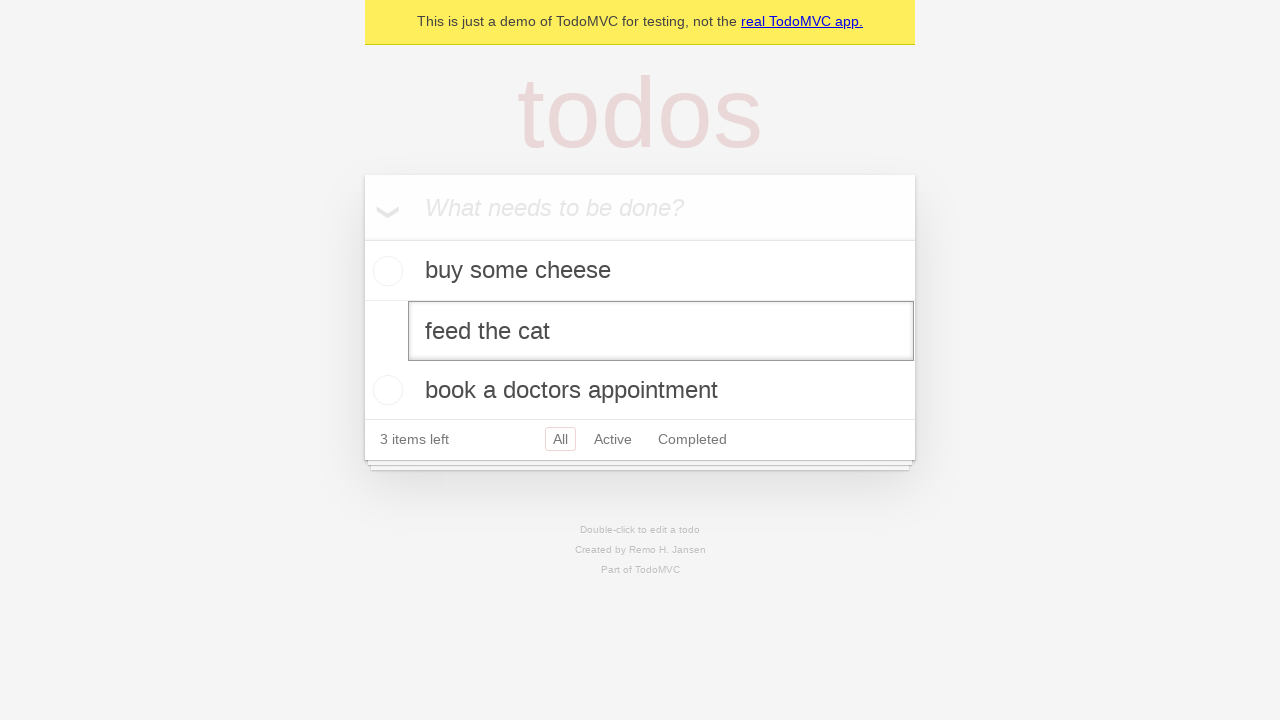

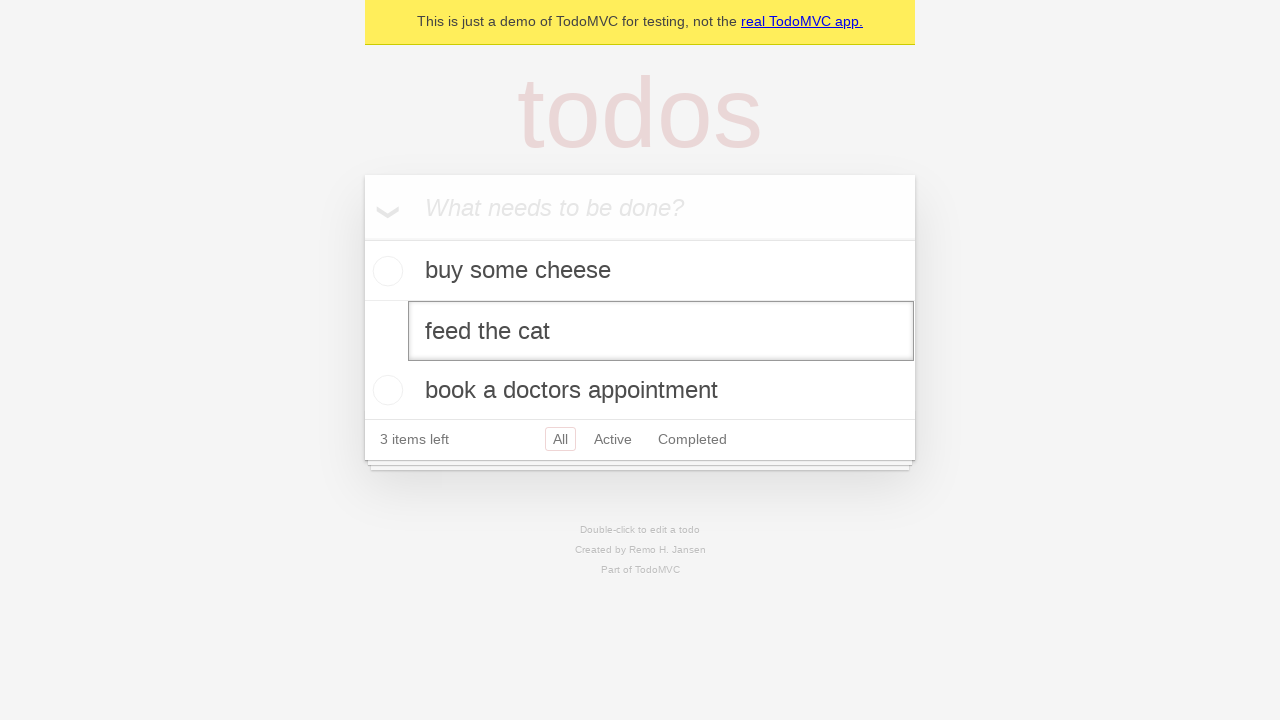